Tests navigation from HerokuApp homepage to the A/B Testing page by clicking on the A/B Testing link and verifying the page loads correctly.

Starting URL: https://the-internet.herokuapp.com/

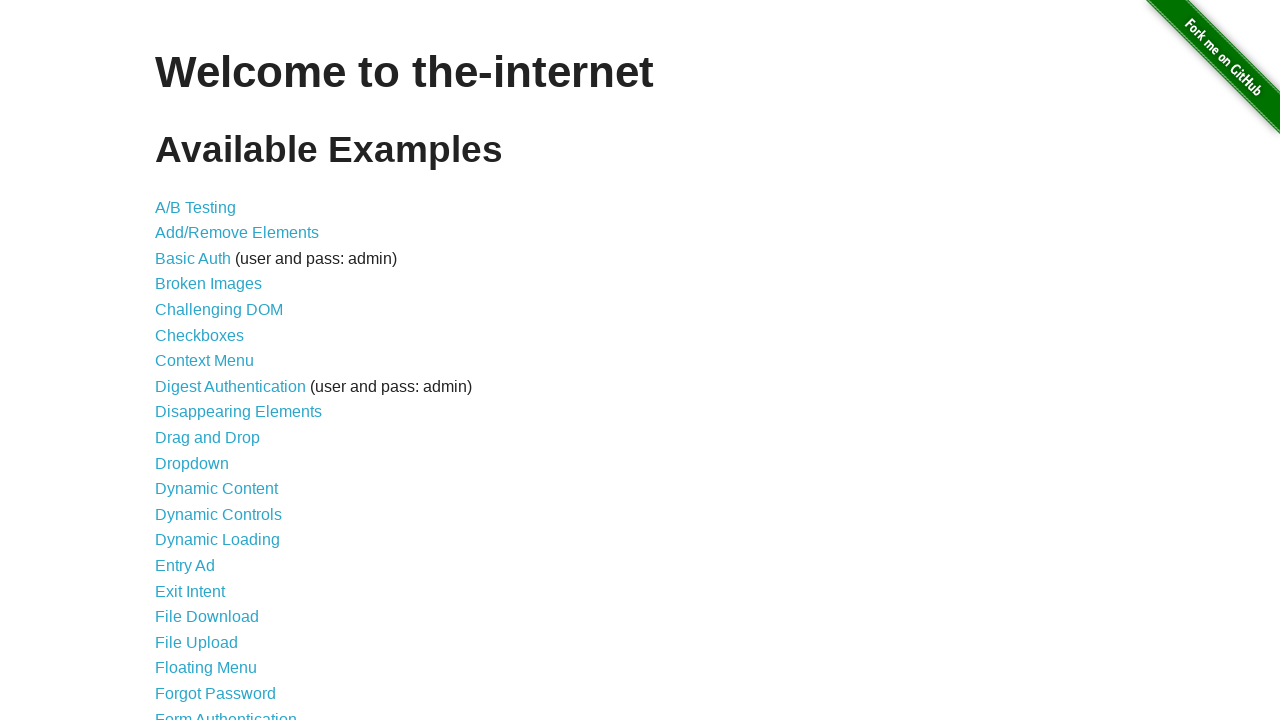

Navigated to HerokuApp homepage
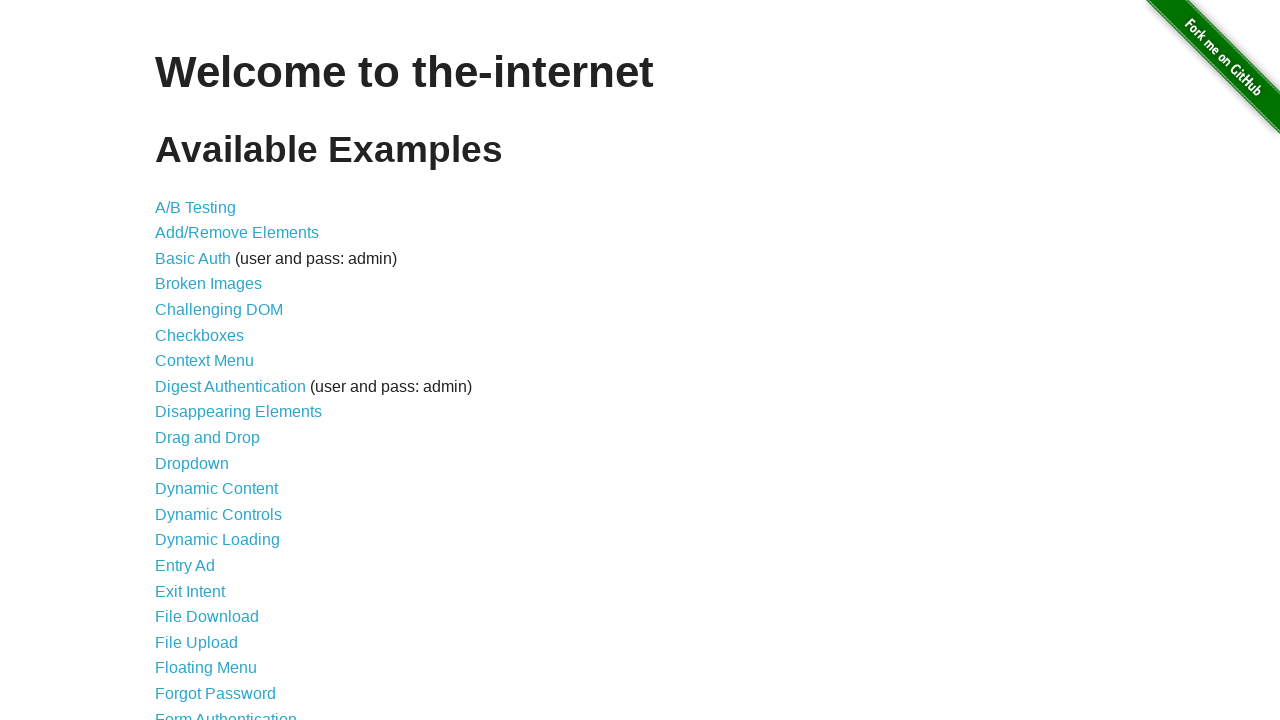

Clicked on A/B Testing link from the homepage at (196, 207) on a[href='/abtest']
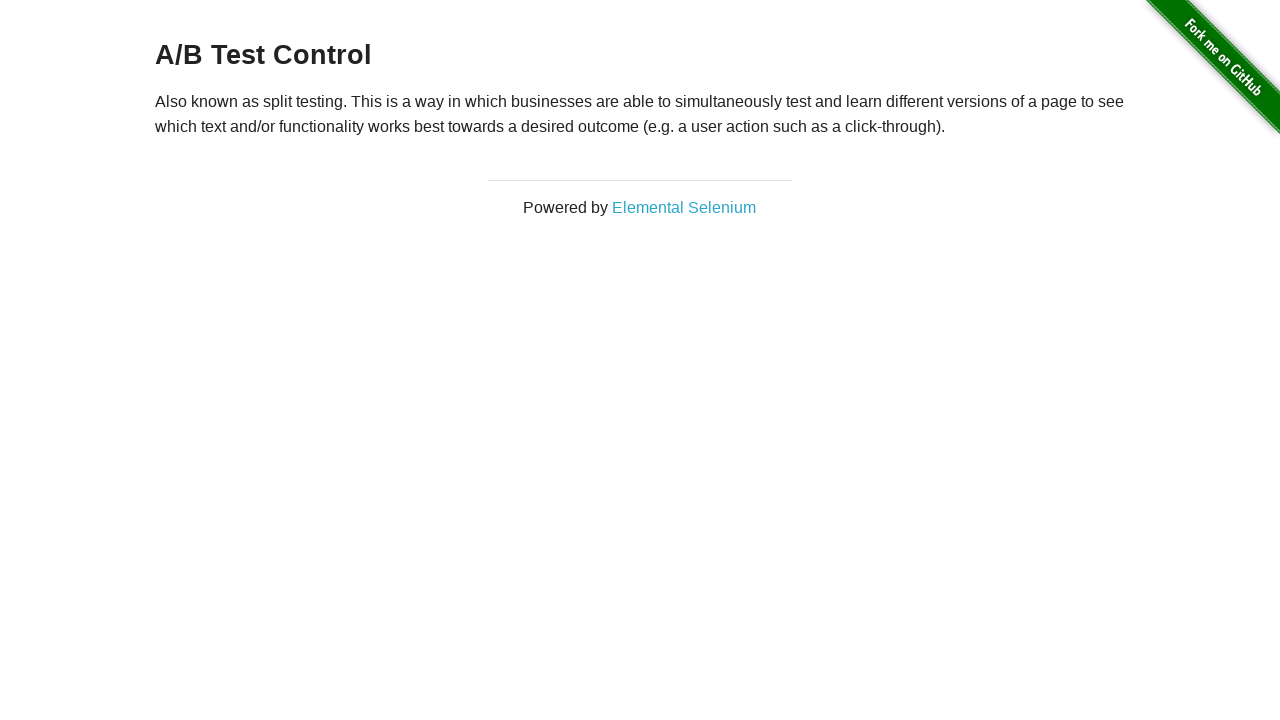

A/B Testing page loaded and h3 heading verified
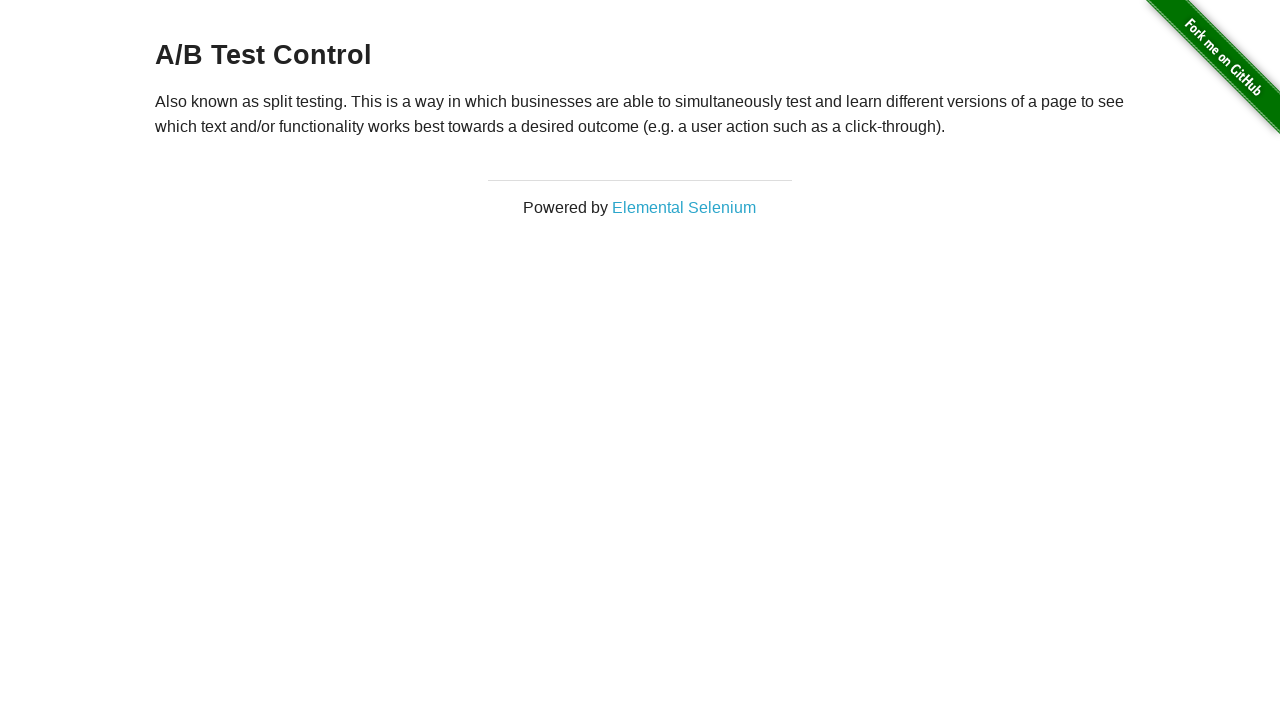

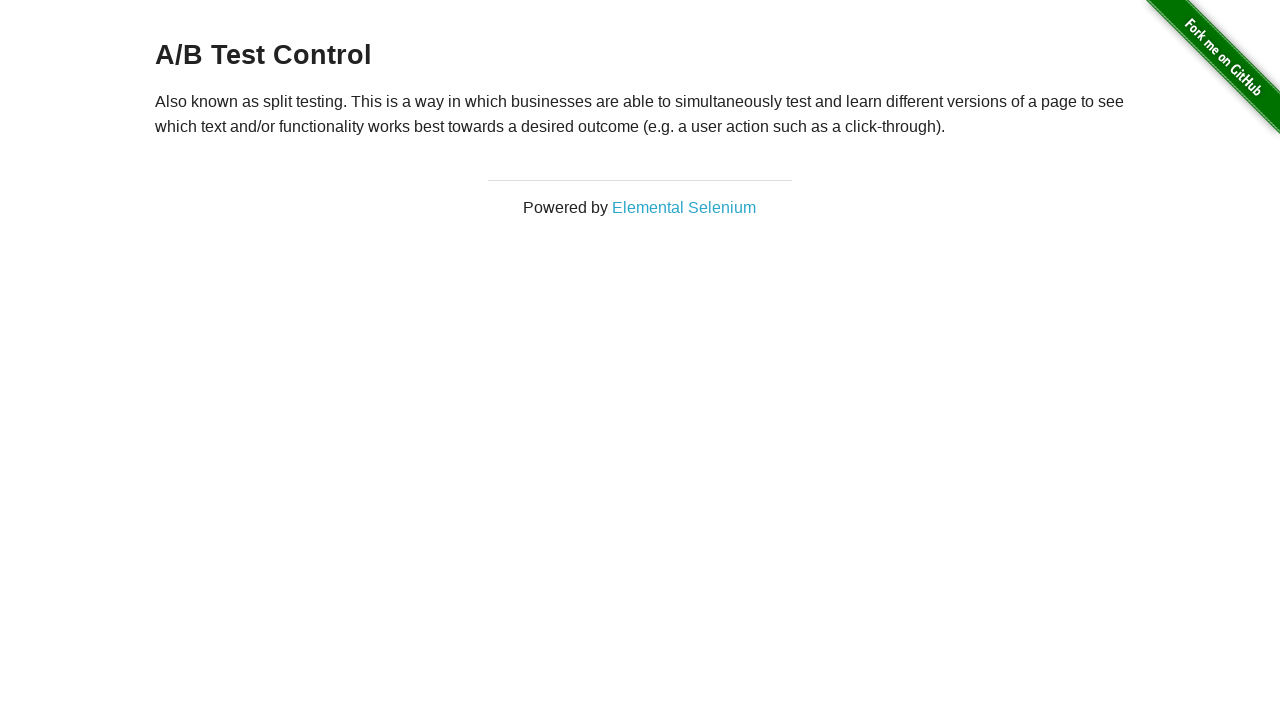